Tests that a button is not yet visible after only 3 seconds on the dynamic properties page

Starting URL: https://demoqa.com/dynamic-properties

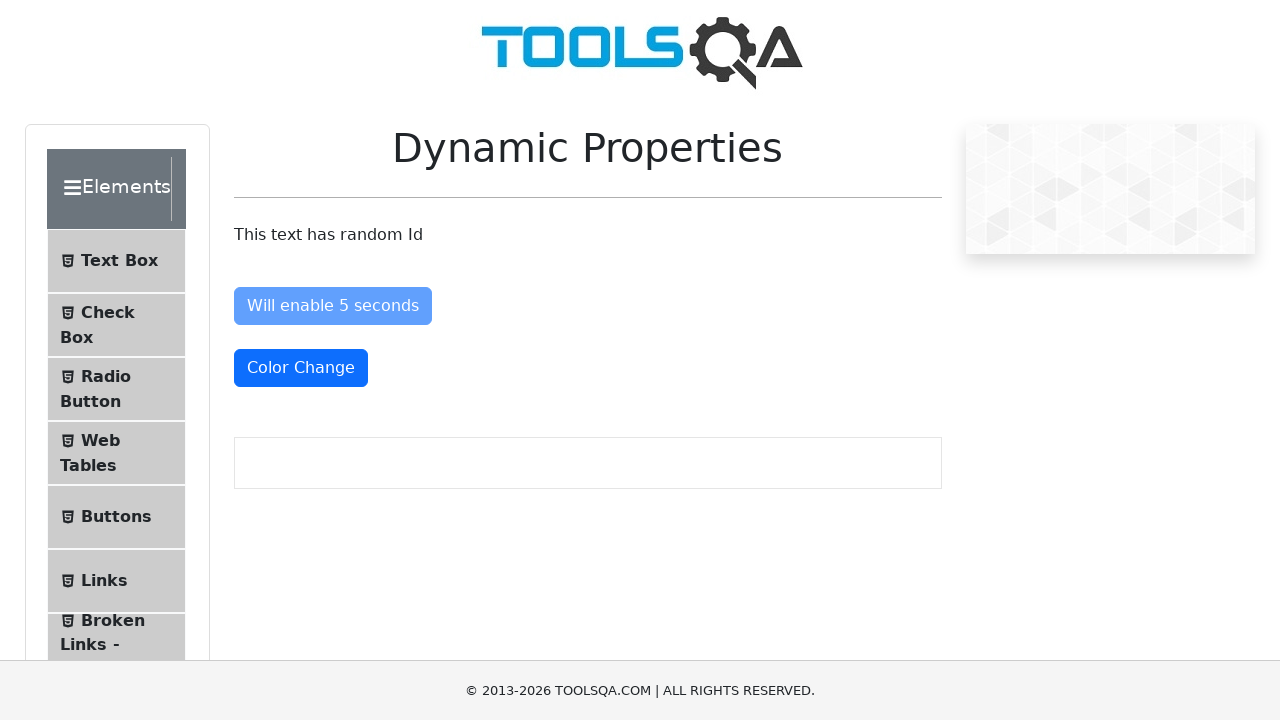

Navigated to dynamic properties page
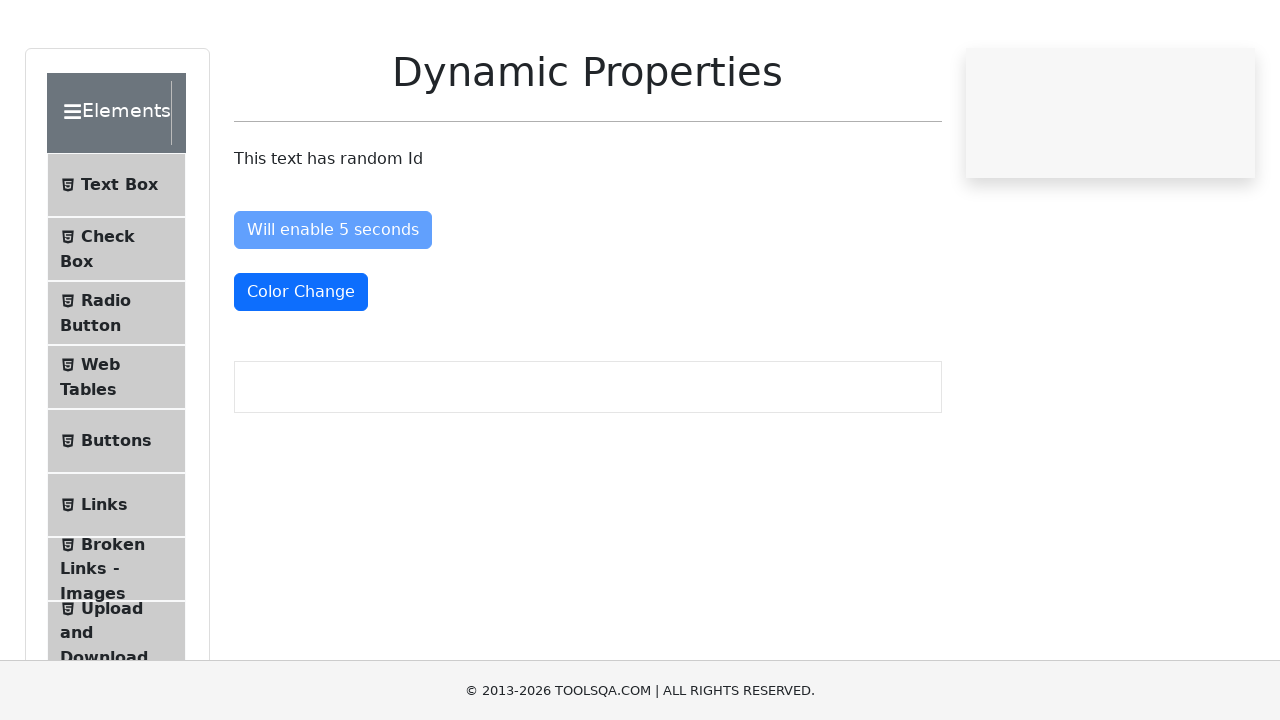

Waited 3 seconds
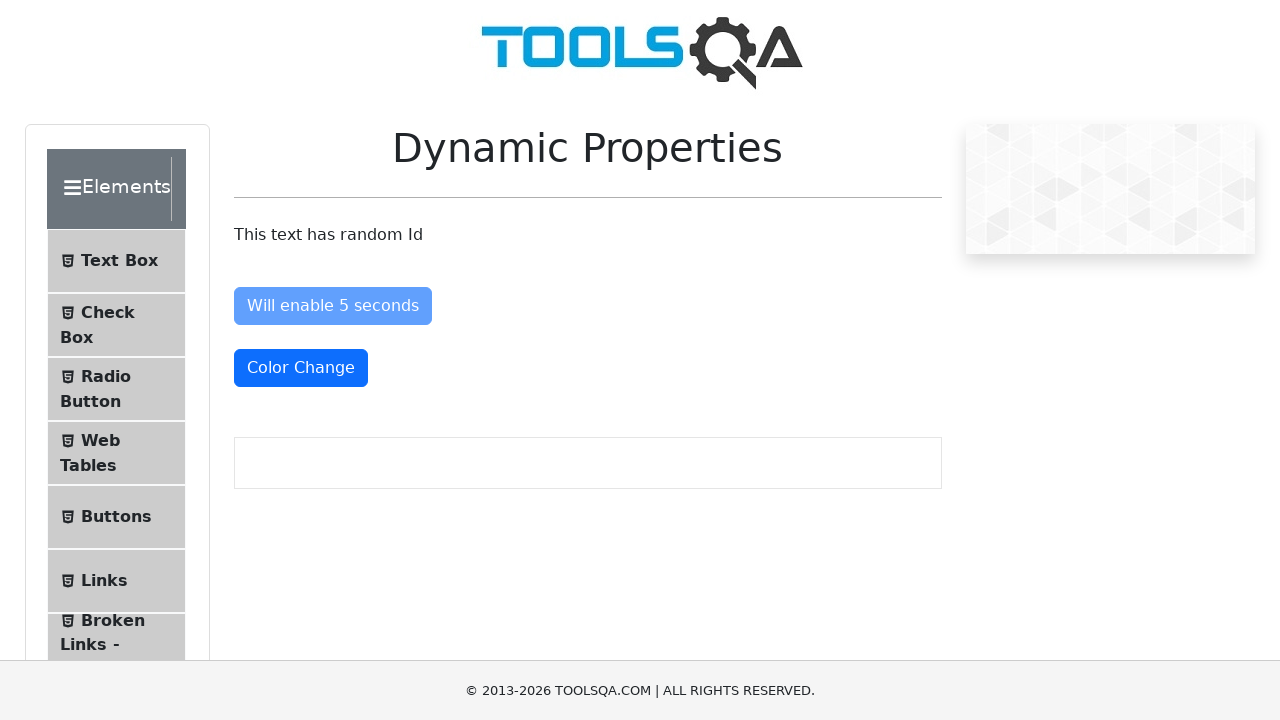

Verified that button is not visible after 3 seconds
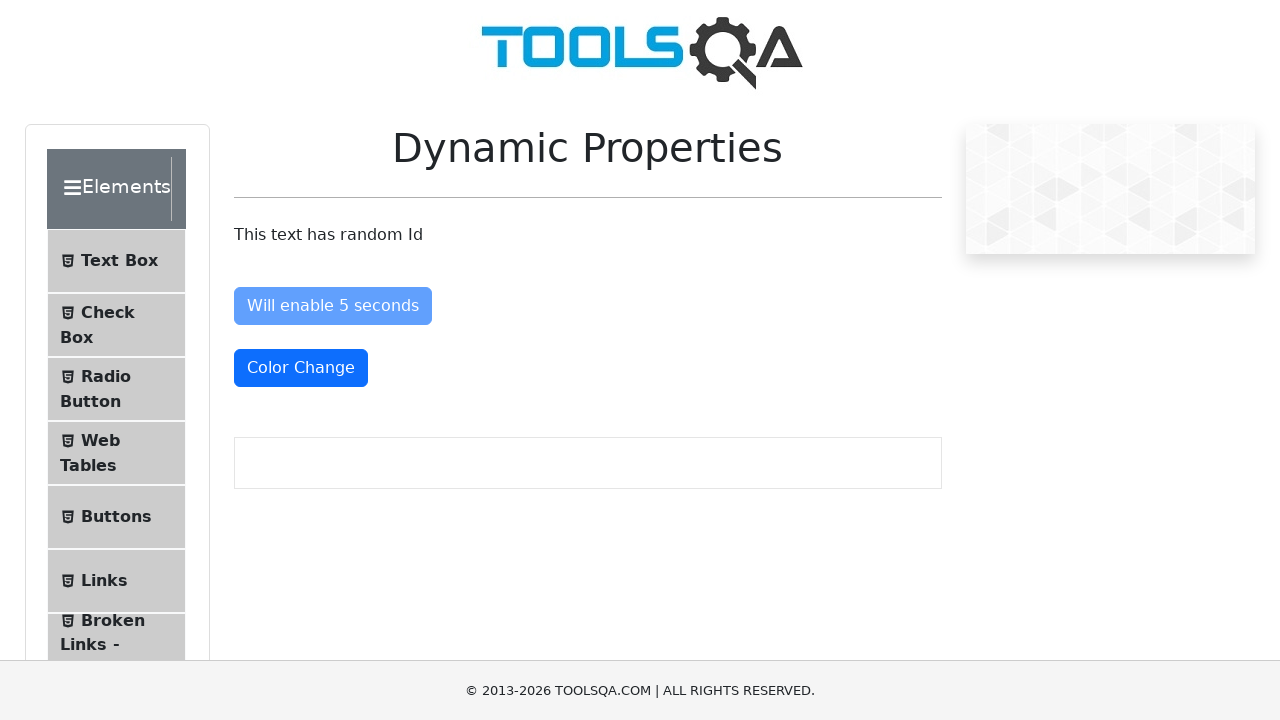

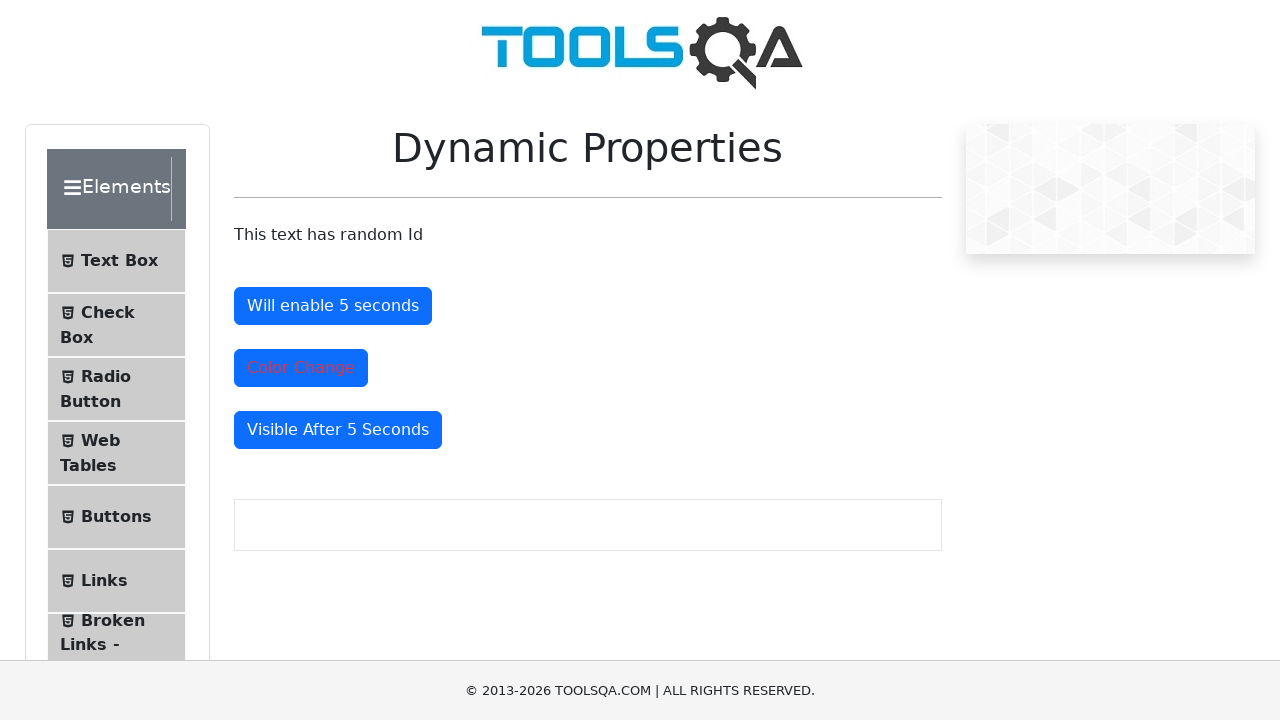